Navigates to GS25 fresh food products page and clicks on the sandwich/hamburger category to view those products

Starting URL: http://gs25.gsretail.com/gscvs/ko/products/youus-freshfood

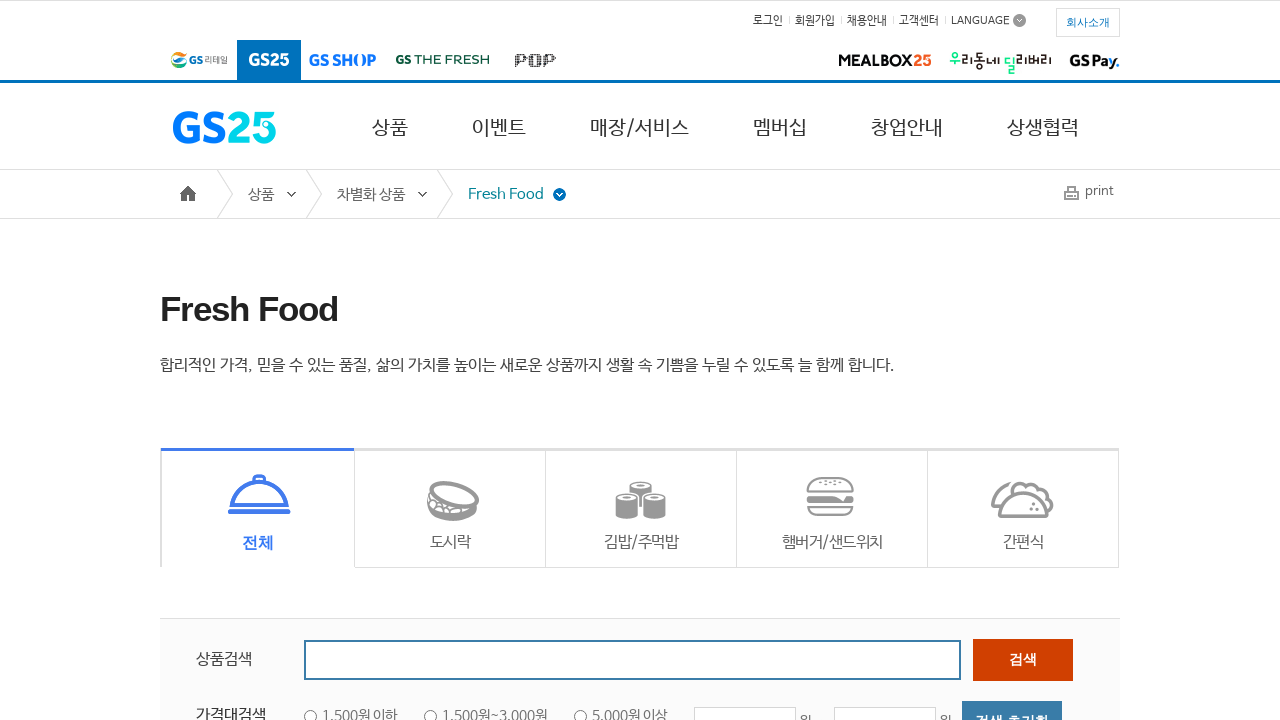

Clicked on sandwich/hamburger category icon at (832, 508) on .srv_ico4
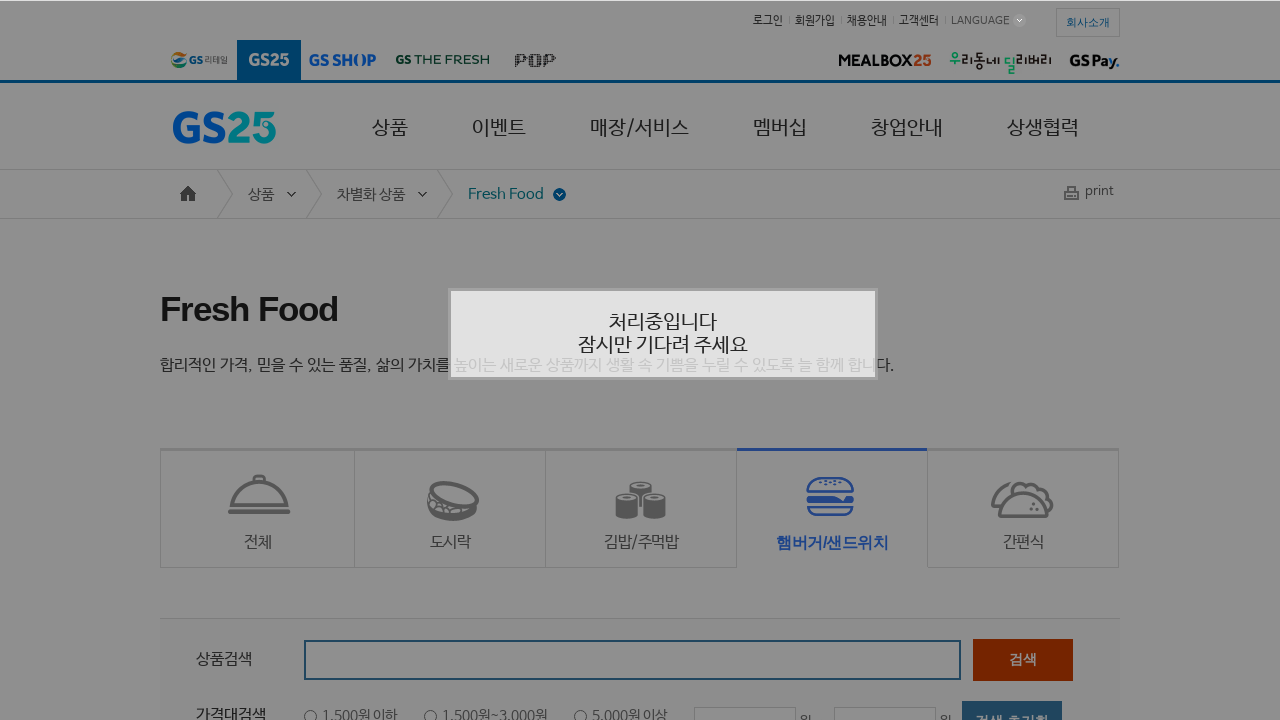

Product list loaded successfully
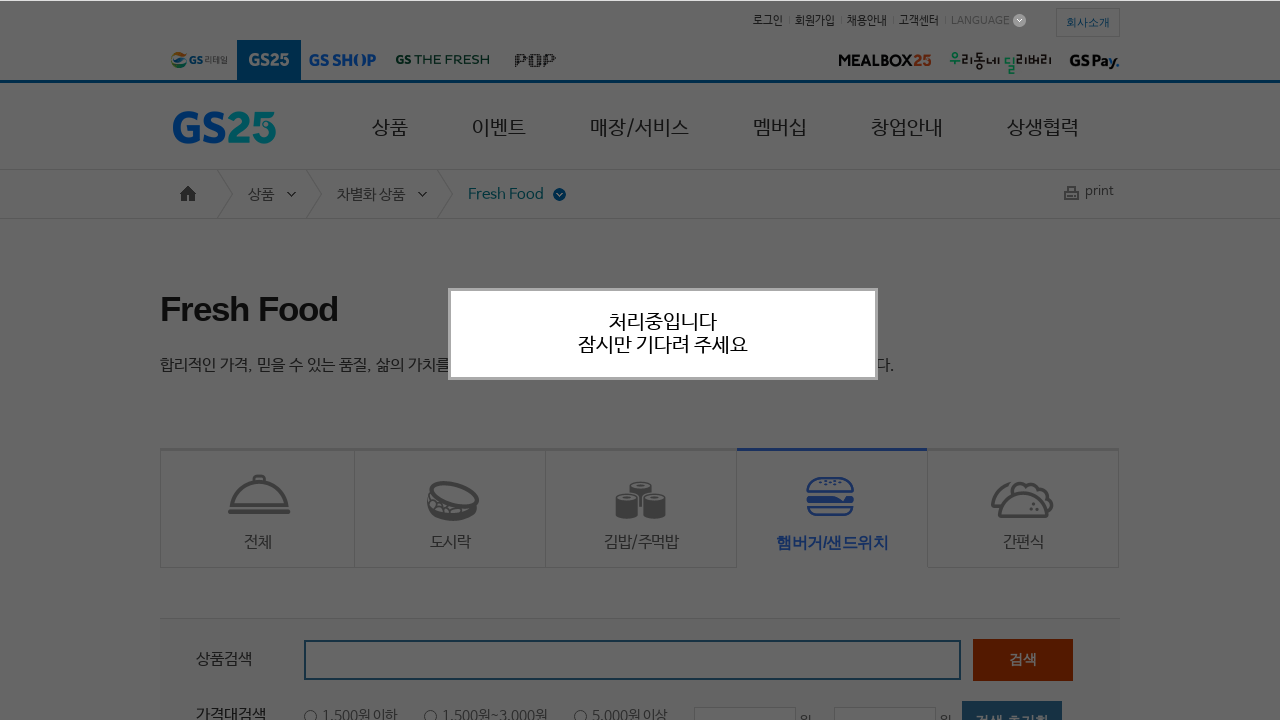

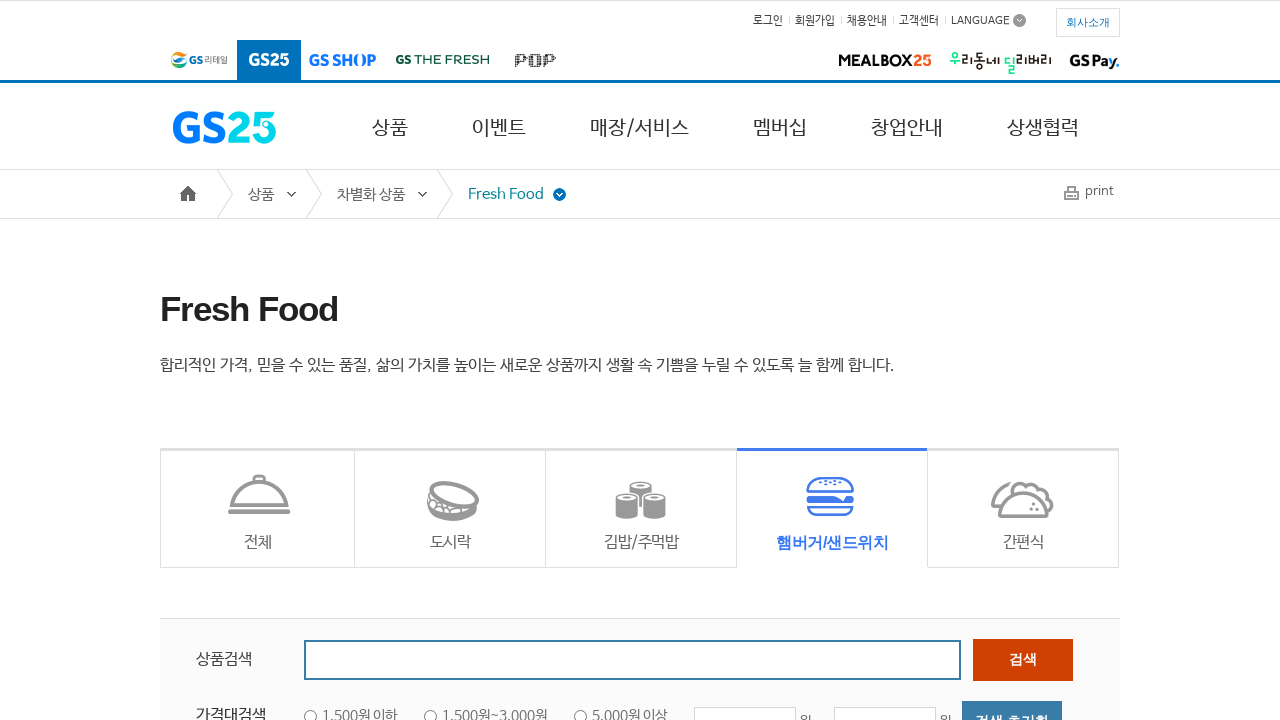